Tests the text input functionality on UI Testing Playground by entering text into an input field and clicking a button to update it

Starting URL: http://uitestingplayground.com/textinput

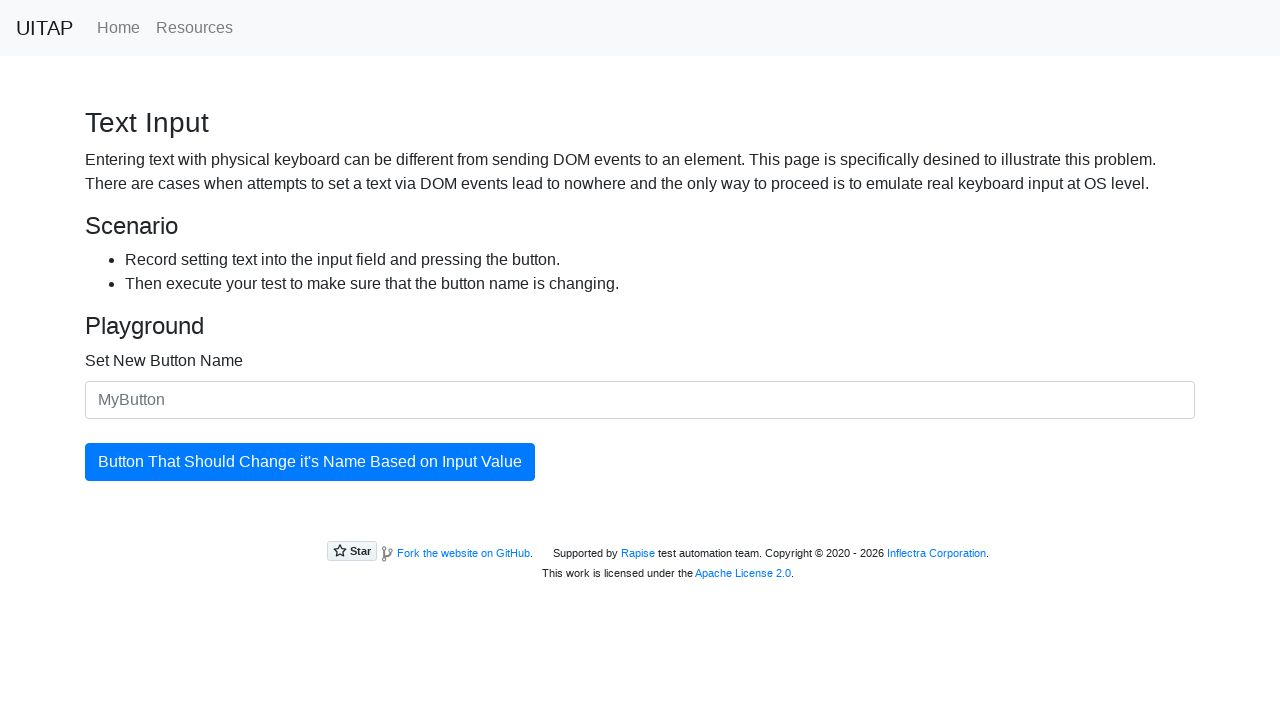

Navigated to UI Testing Playground text input page
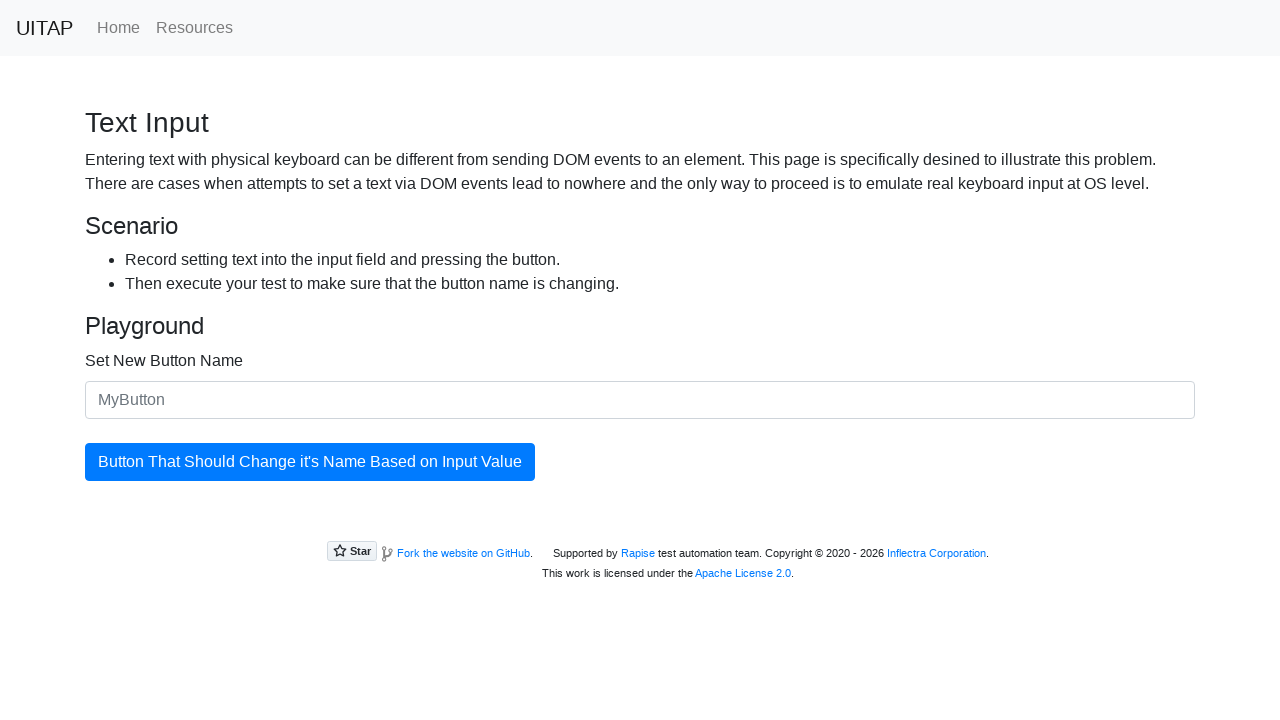

Entered 'SkyPro' into the text input field on .form-control
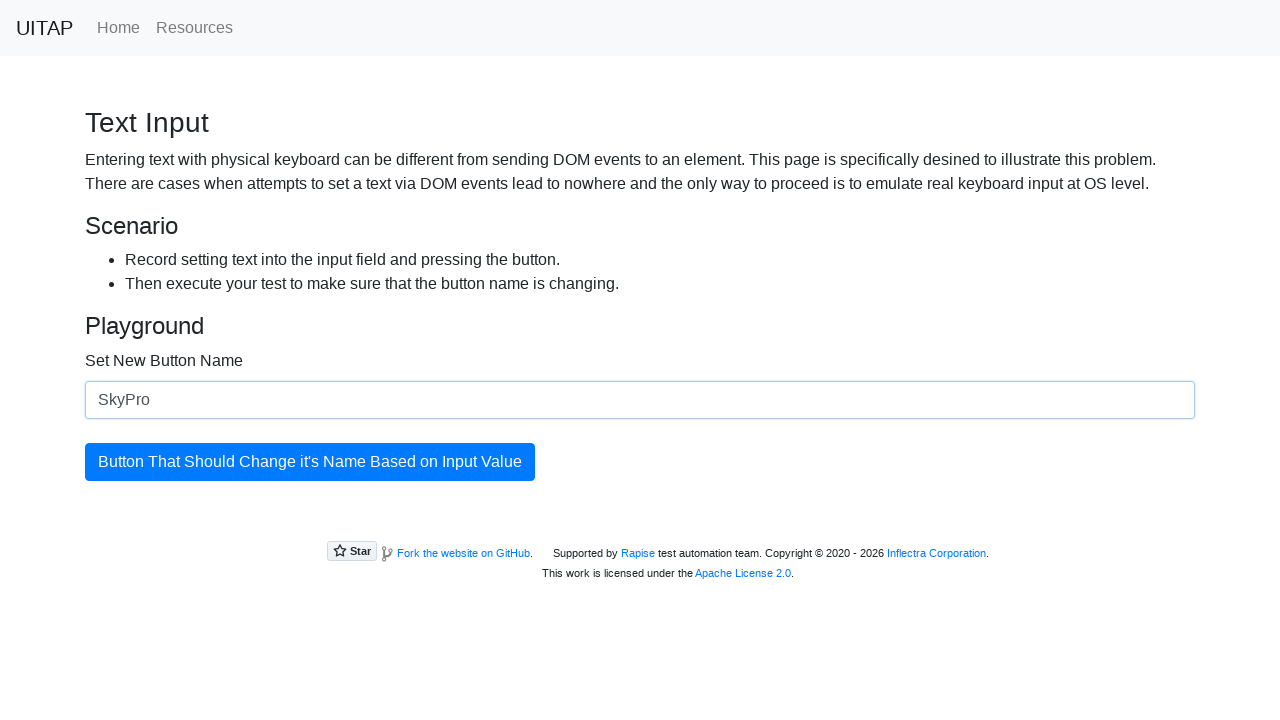

Clicked the update button at (310, 462) on #updatingButton
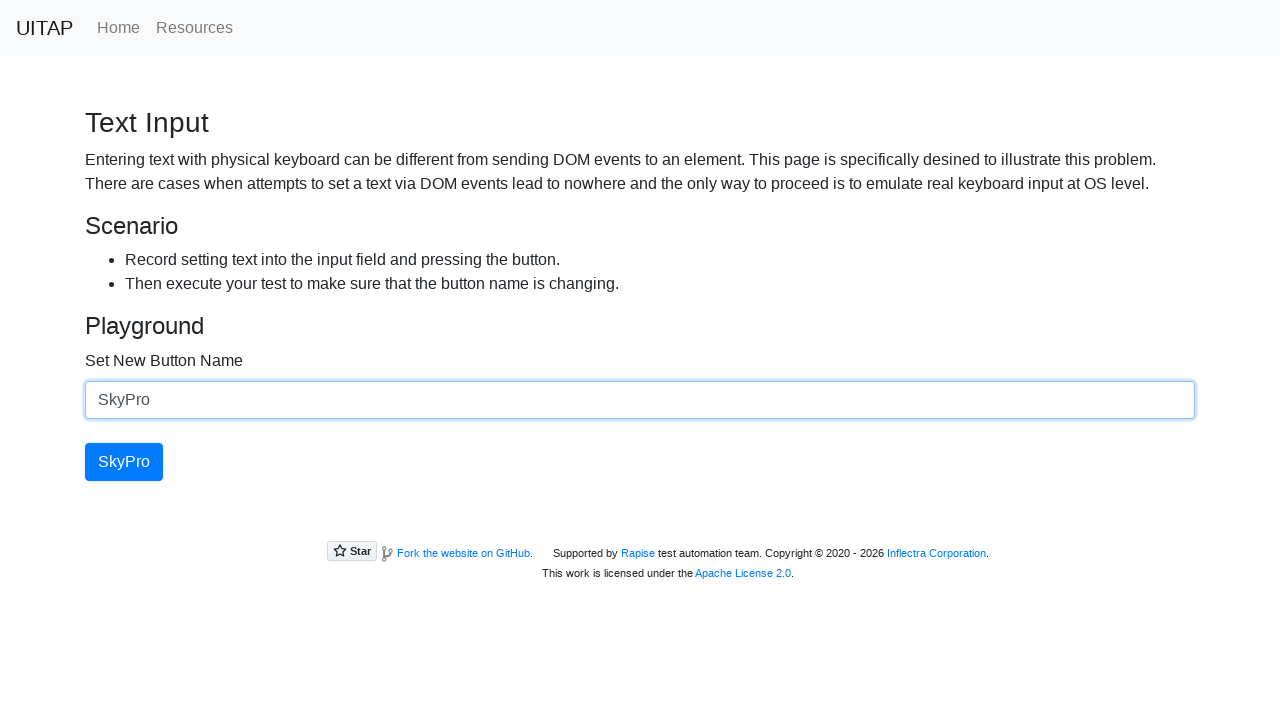

Verified the button is present after update
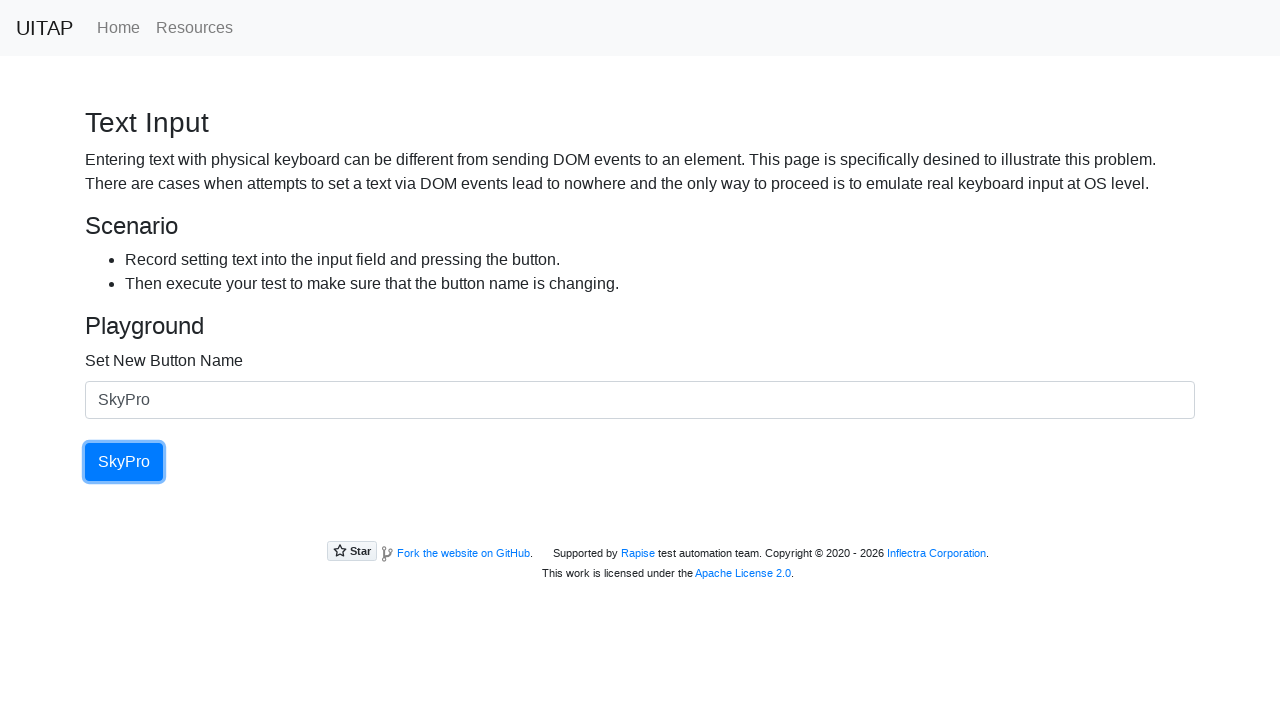

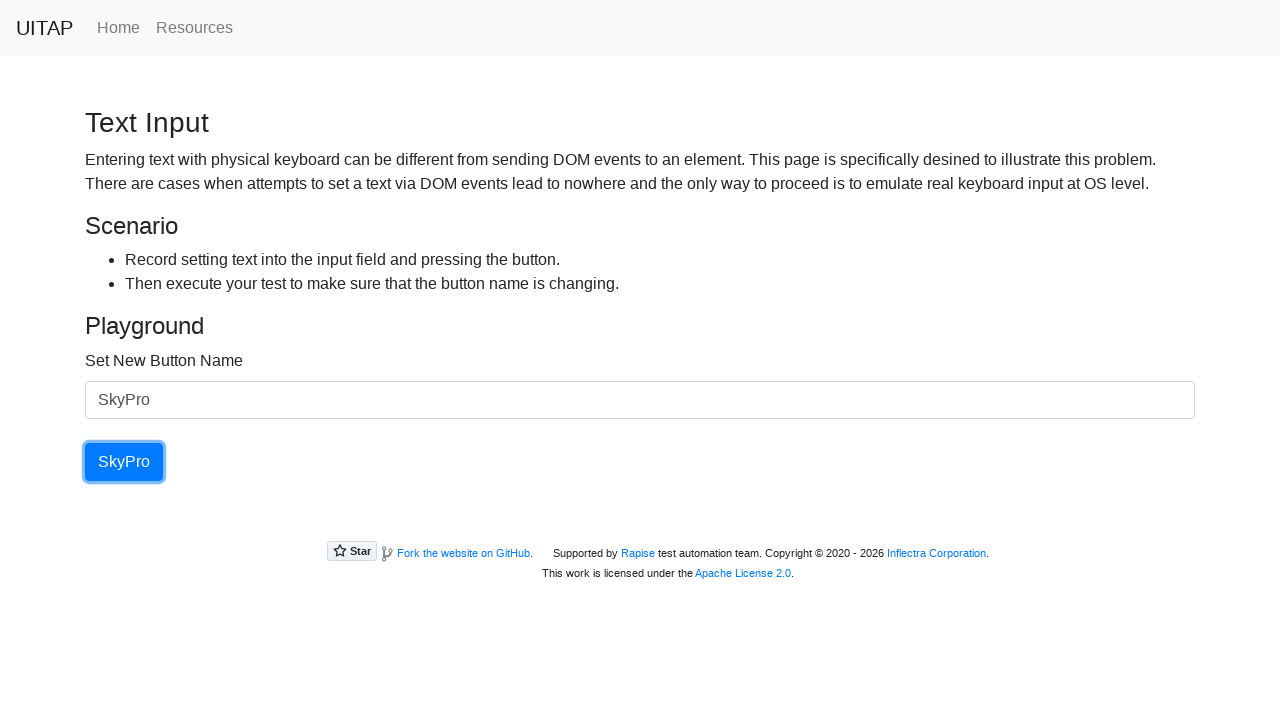